Tests interaction with a dynamic table by refreshing the page, scrolling to a specific element (Chrome CPU value), and verifying table headers and data cells are present.

Starting URL: https://practice.expandtesting.com/dynamic-table

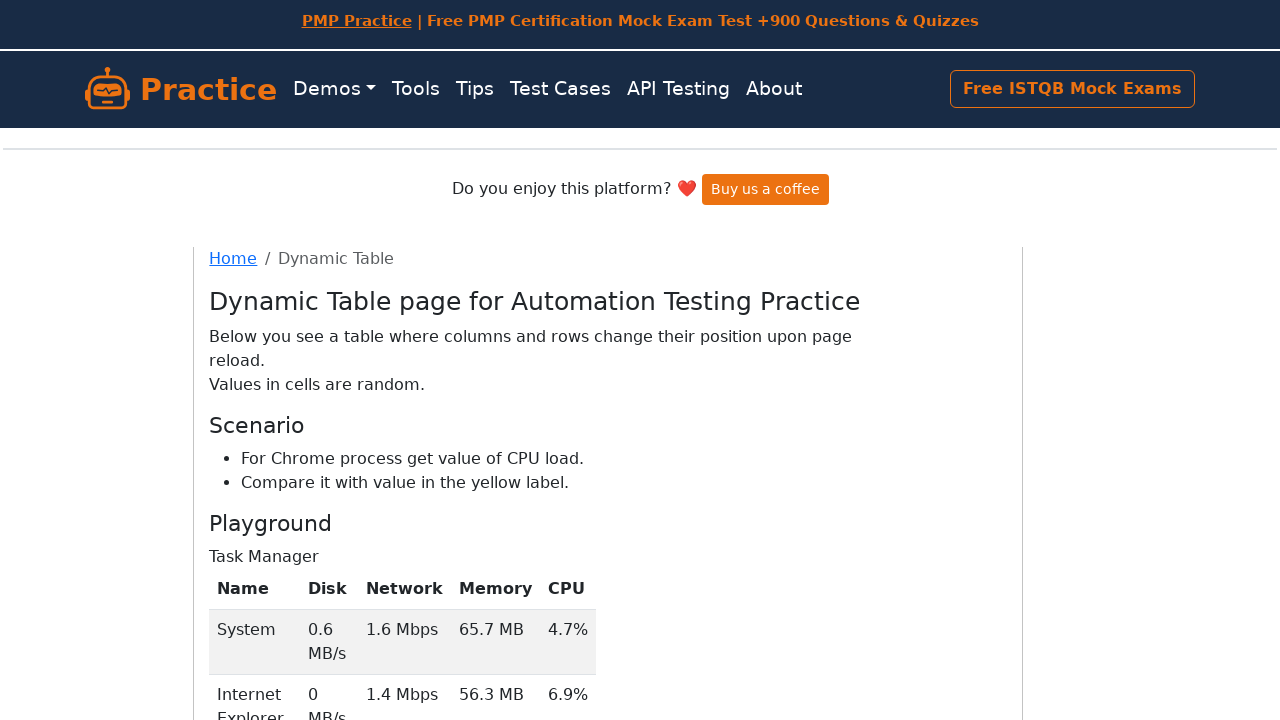

Reloaded the page
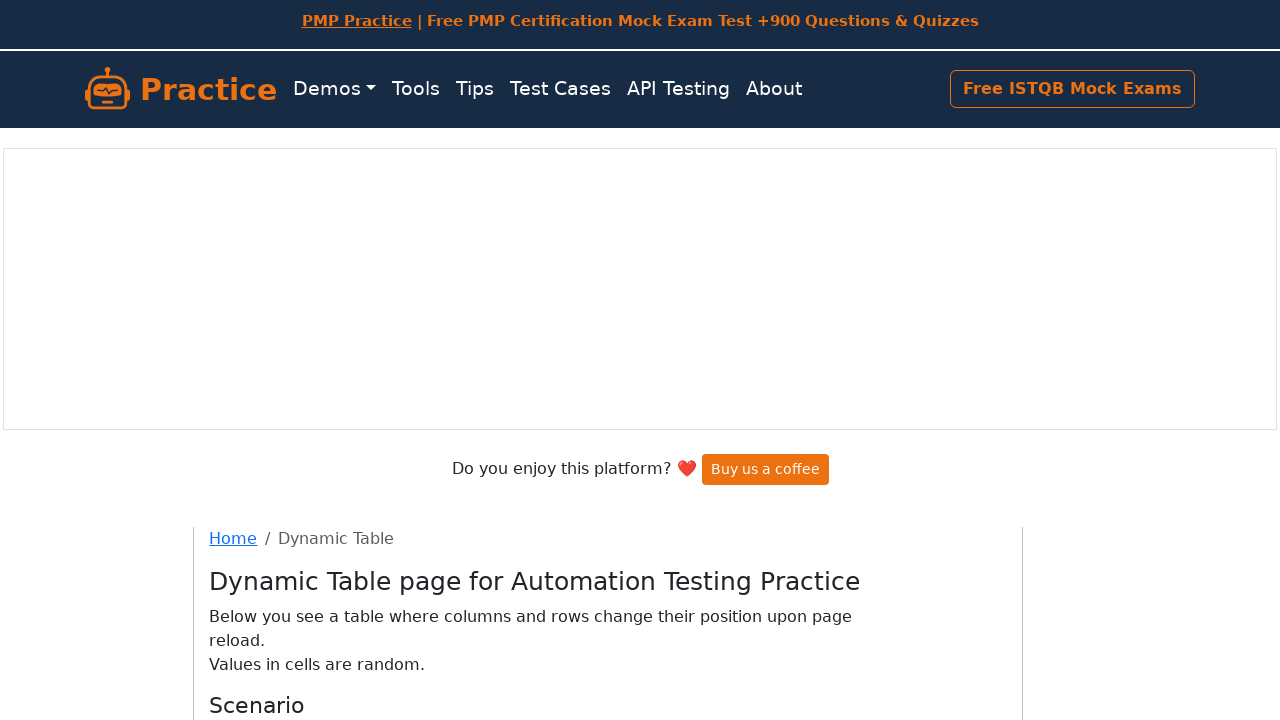

Waited for Chrome CPU element to be visible
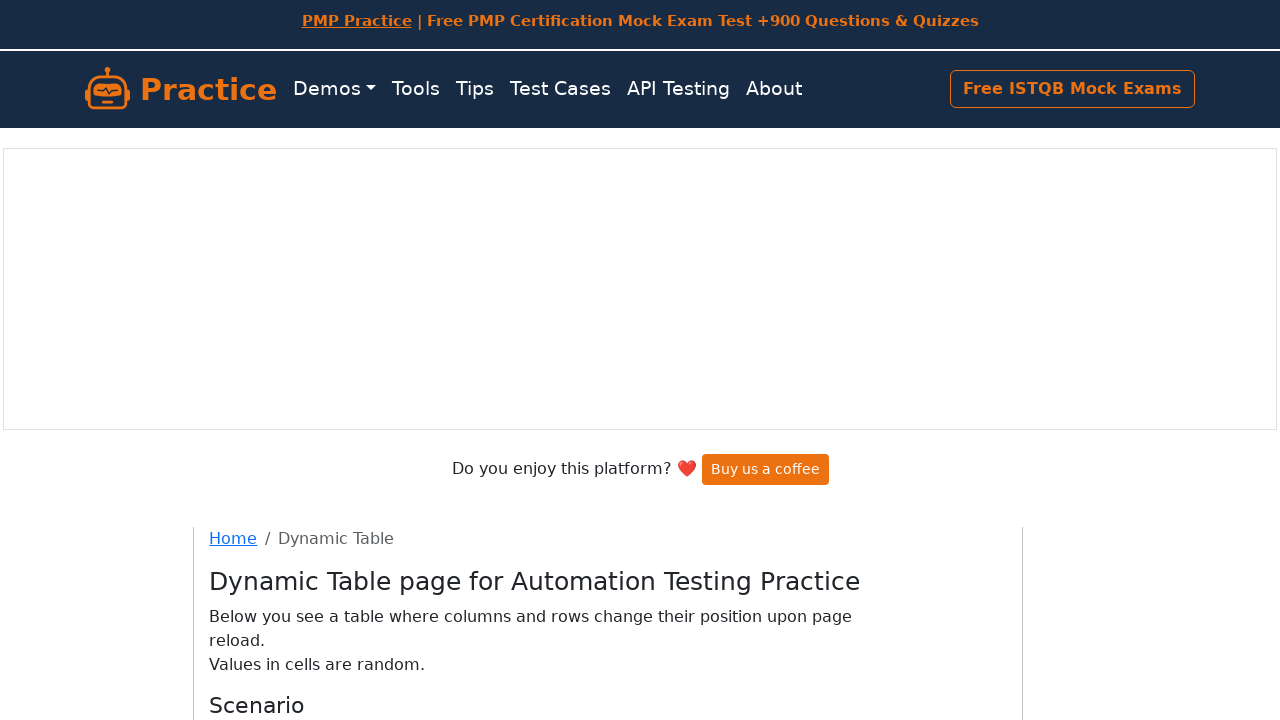

Scrolled to Chrome CPU element
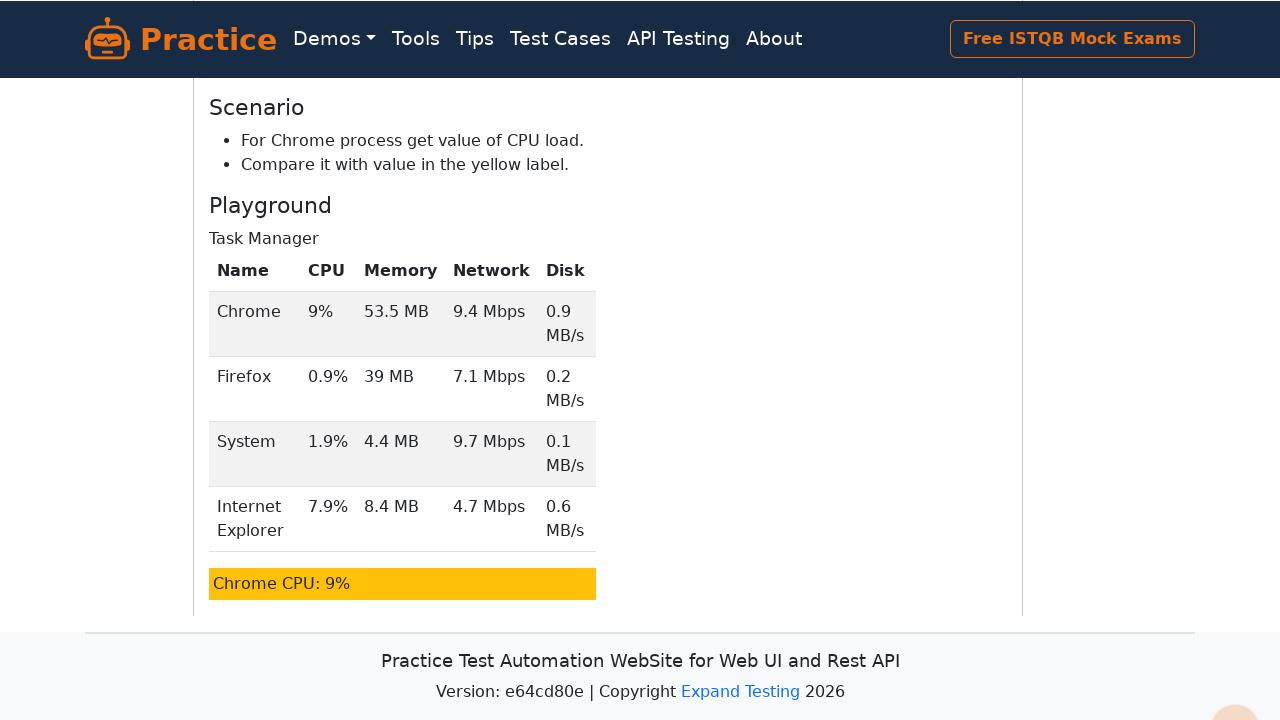

Waited for table headers to be present
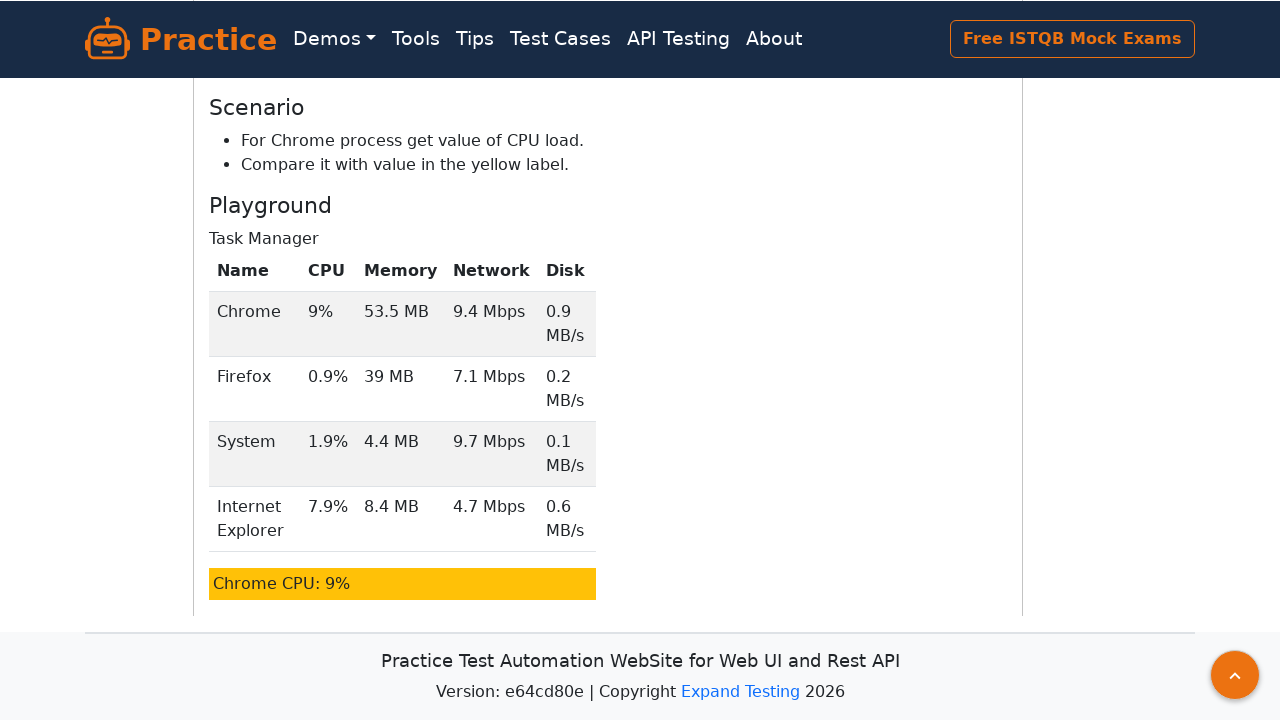

Waited for table data cells to be present
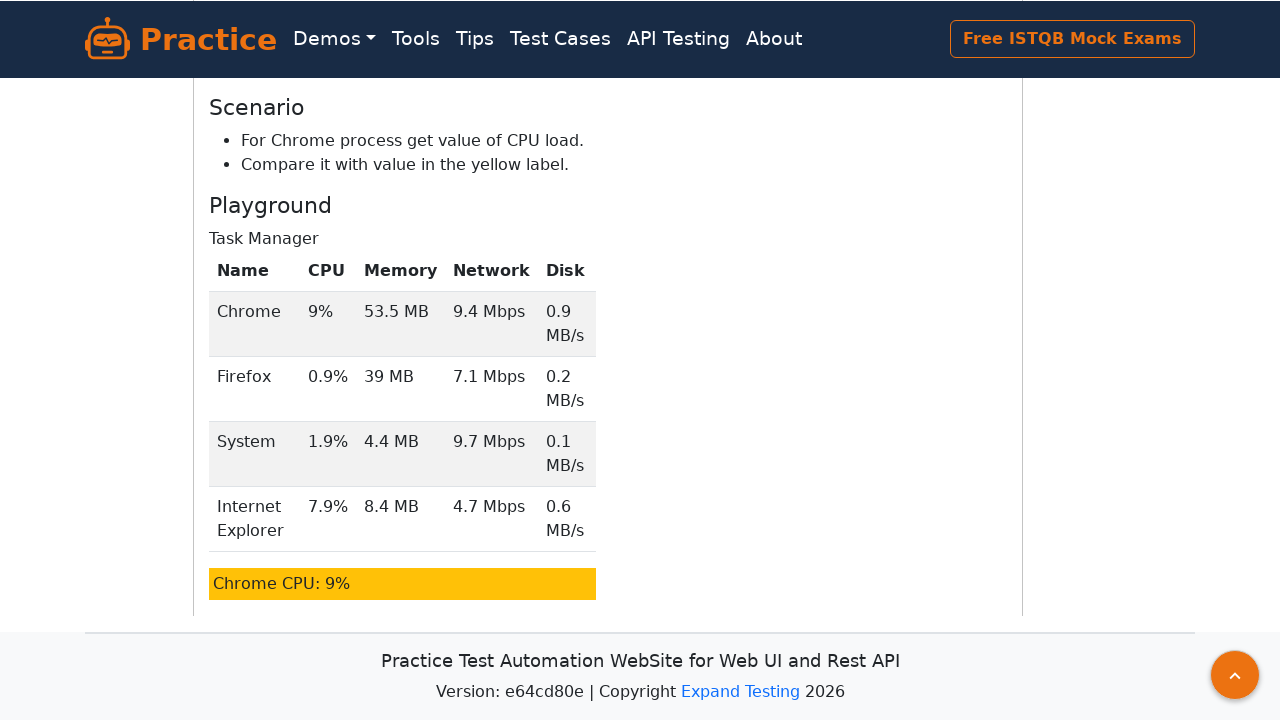

Retrieved all table header elements
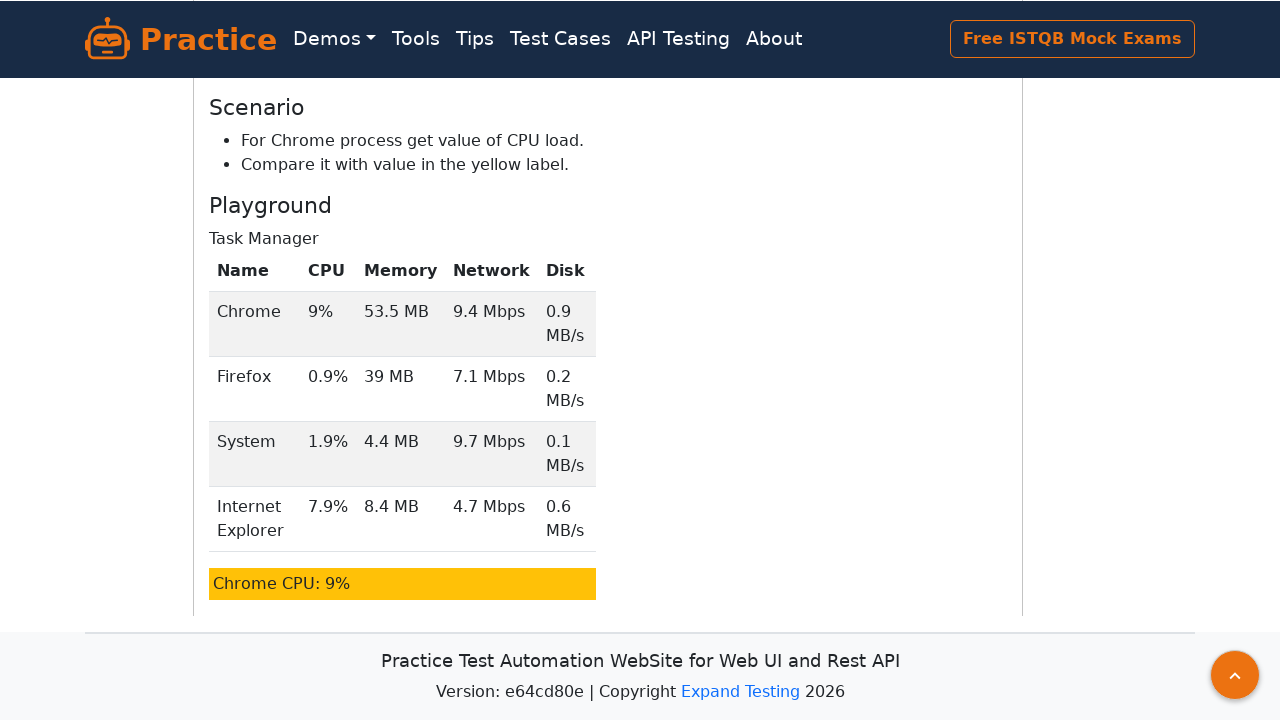

Retrieved all table data cells
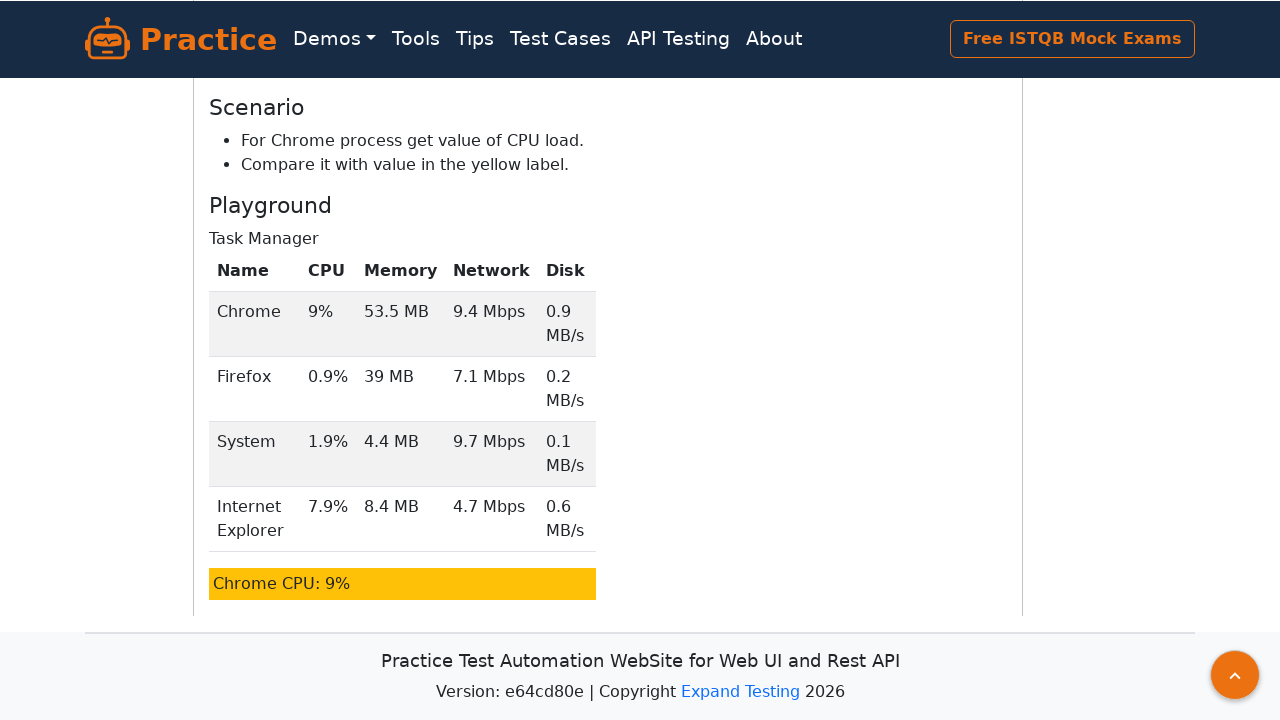

Verified table headers present (5 headers found)
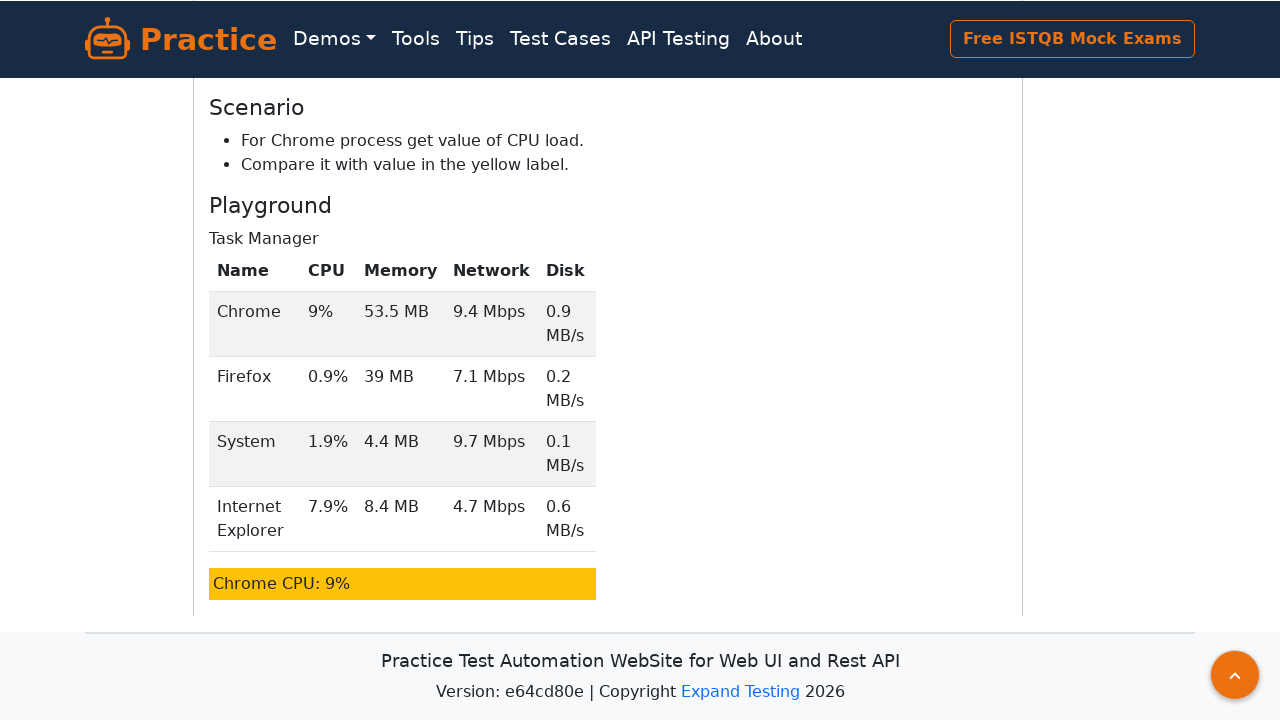

Verified table data present (20 data cells found)
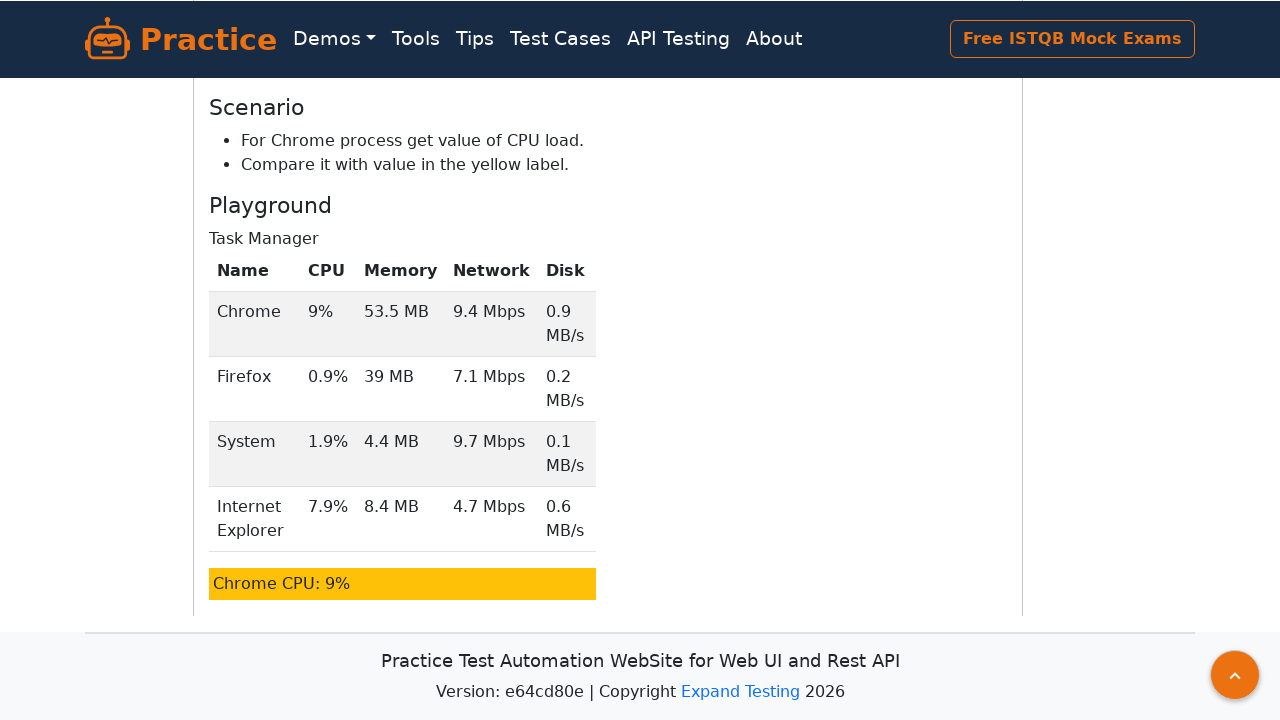

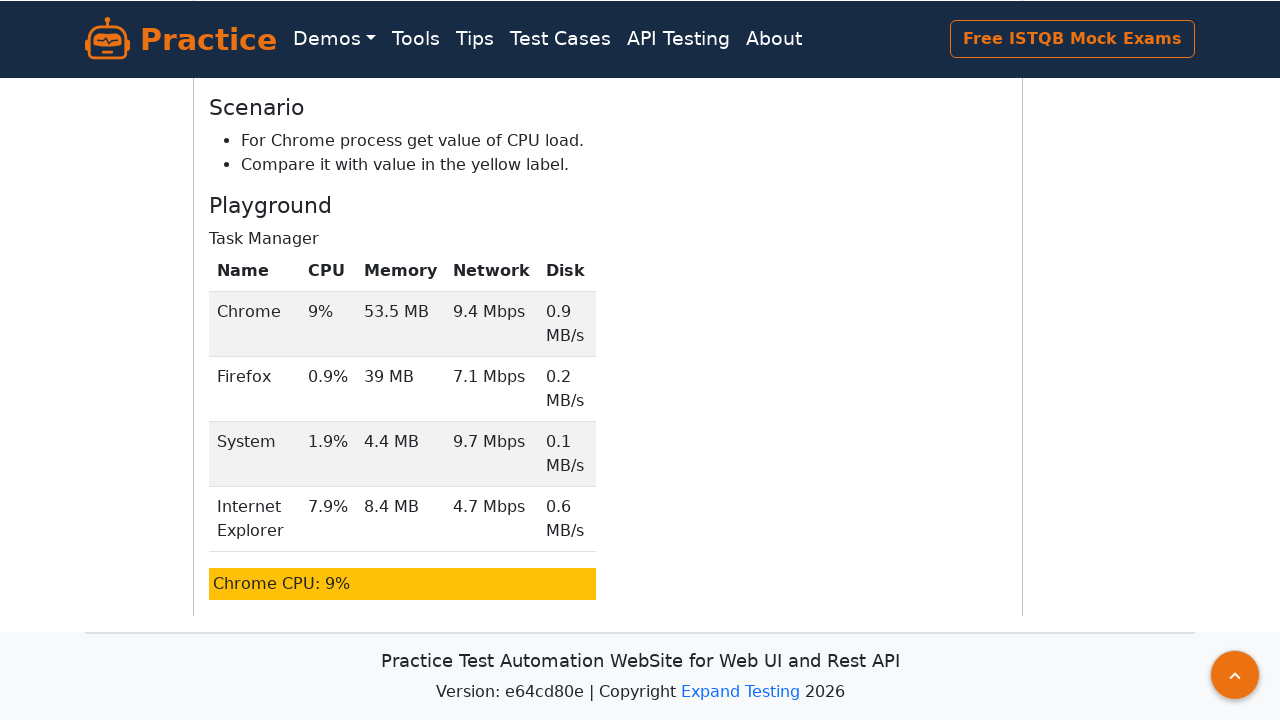